Tests navigation functionality by opening all links in the first column of the footer in new tabs and verifying each page loads

Starting URL: https://qaclickacademy.com/practice.php

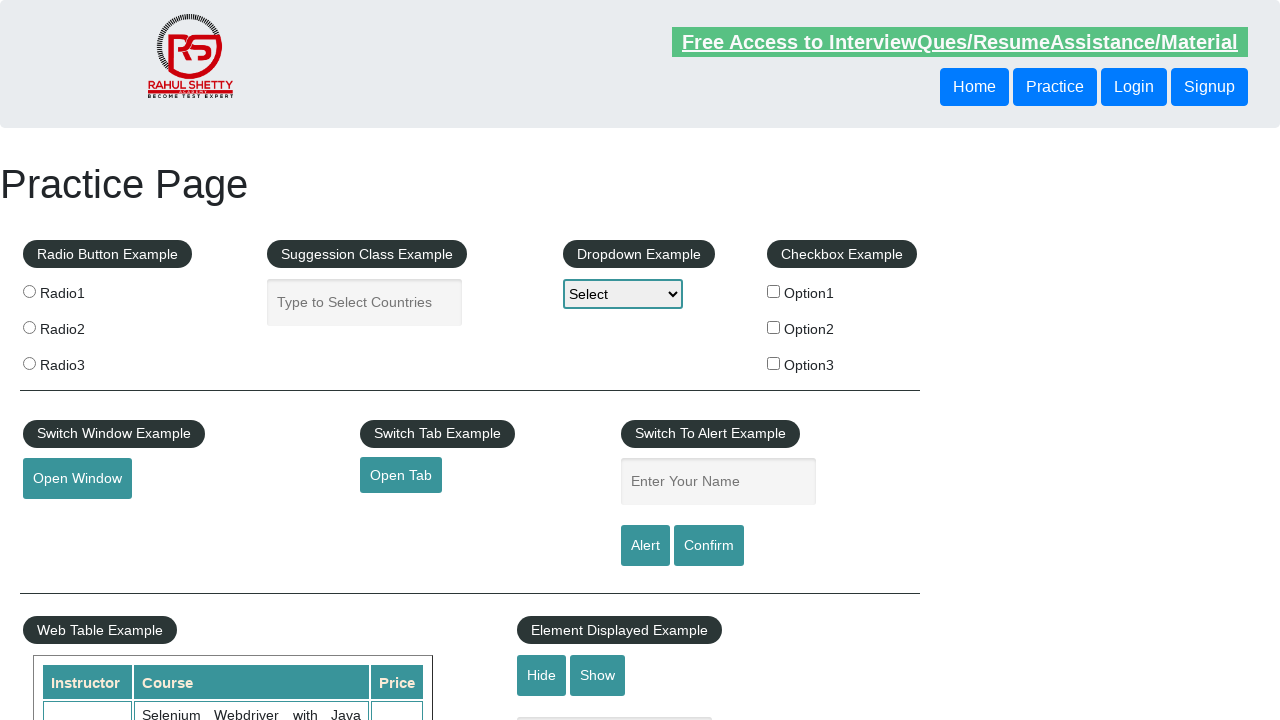

Counted total links on page: 27
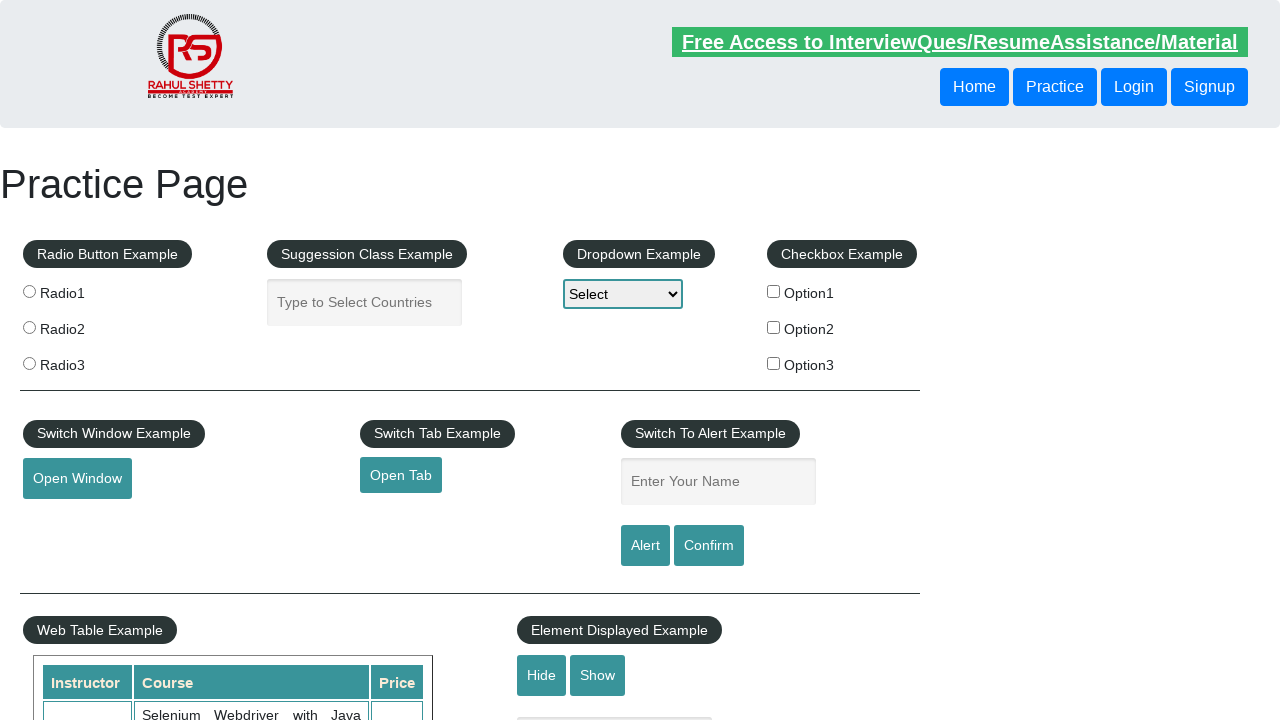

Counted links in footer section: 20
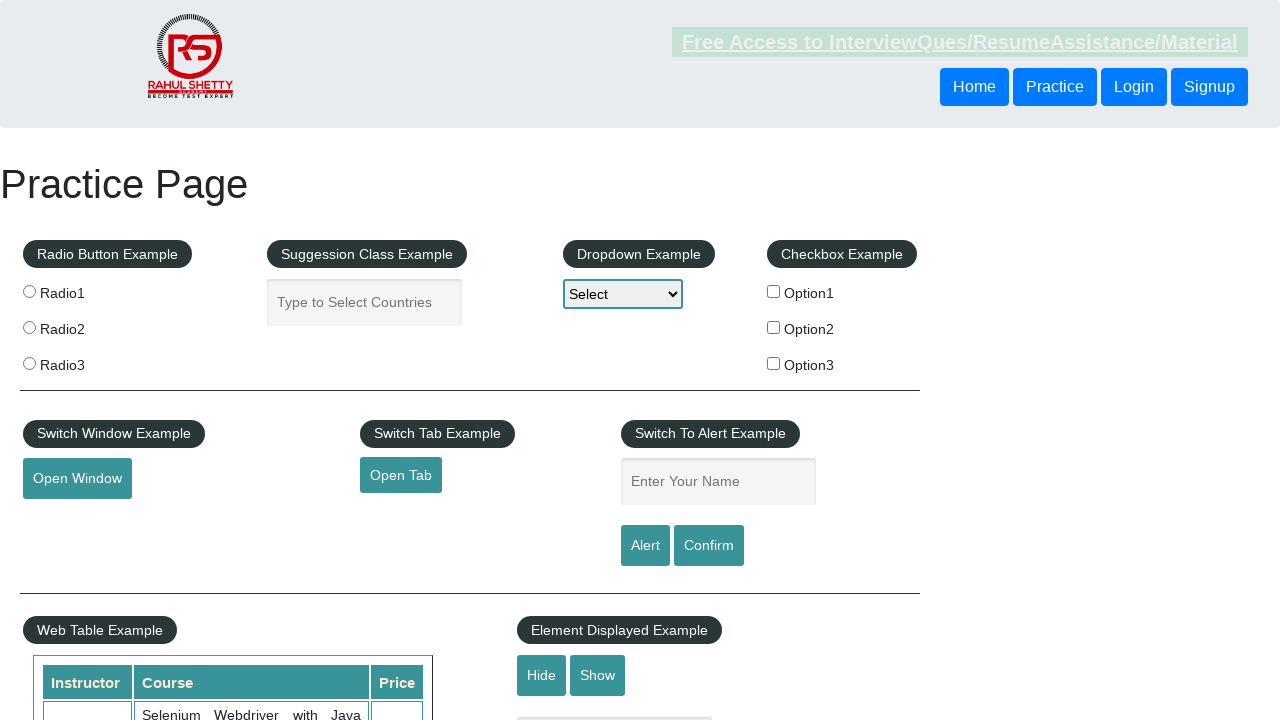

Counted links in first column of footer: 5
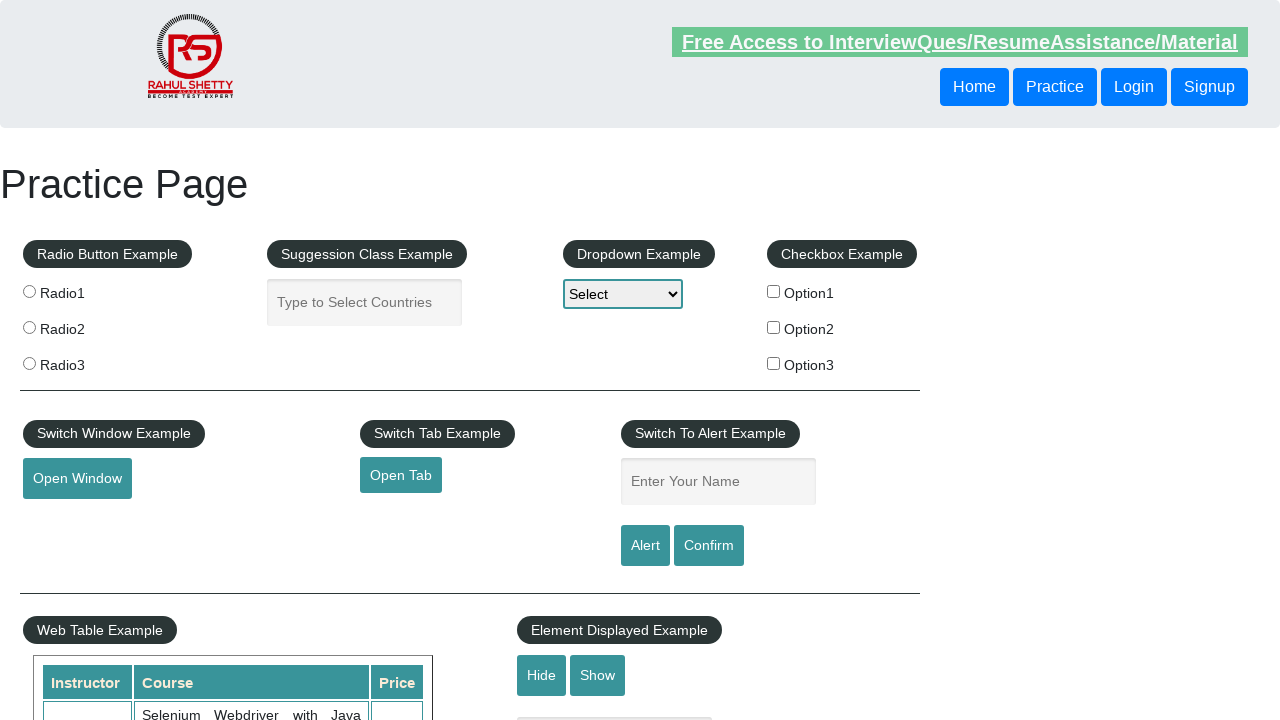

Retrieved all link elements from first column of footer
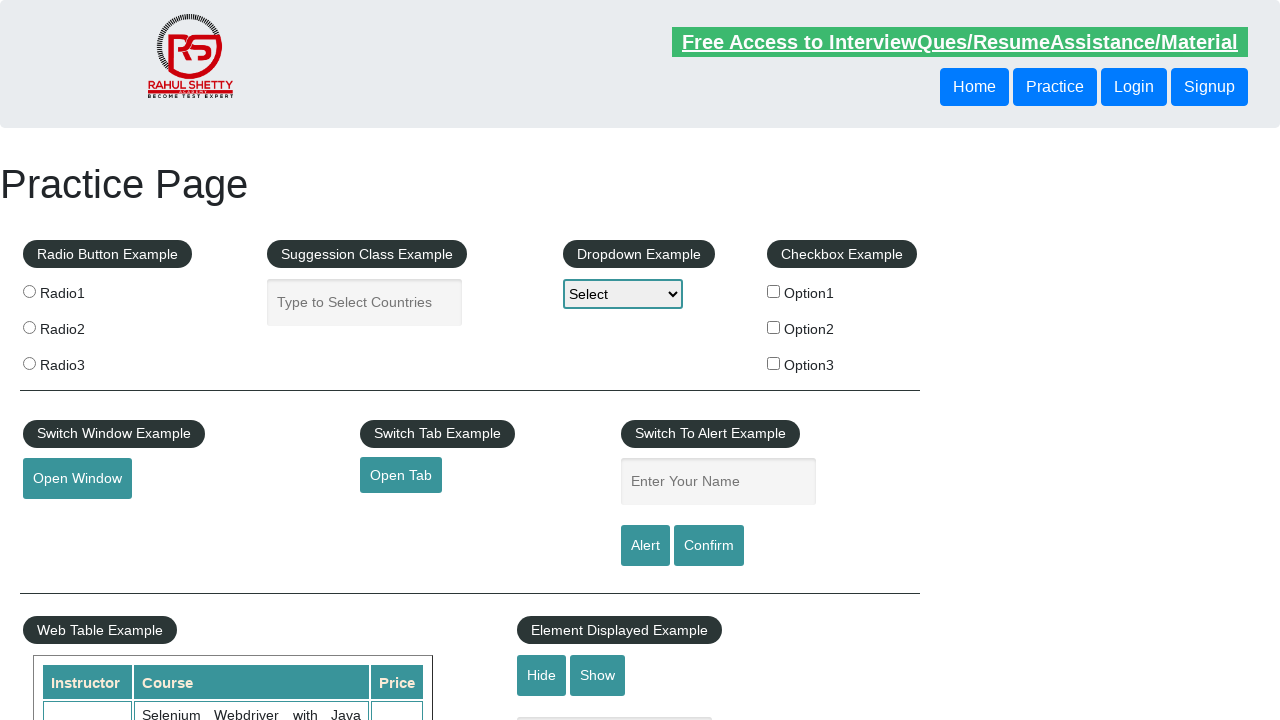

Retrieved href from link 1: http://www.restapitutorial.com/
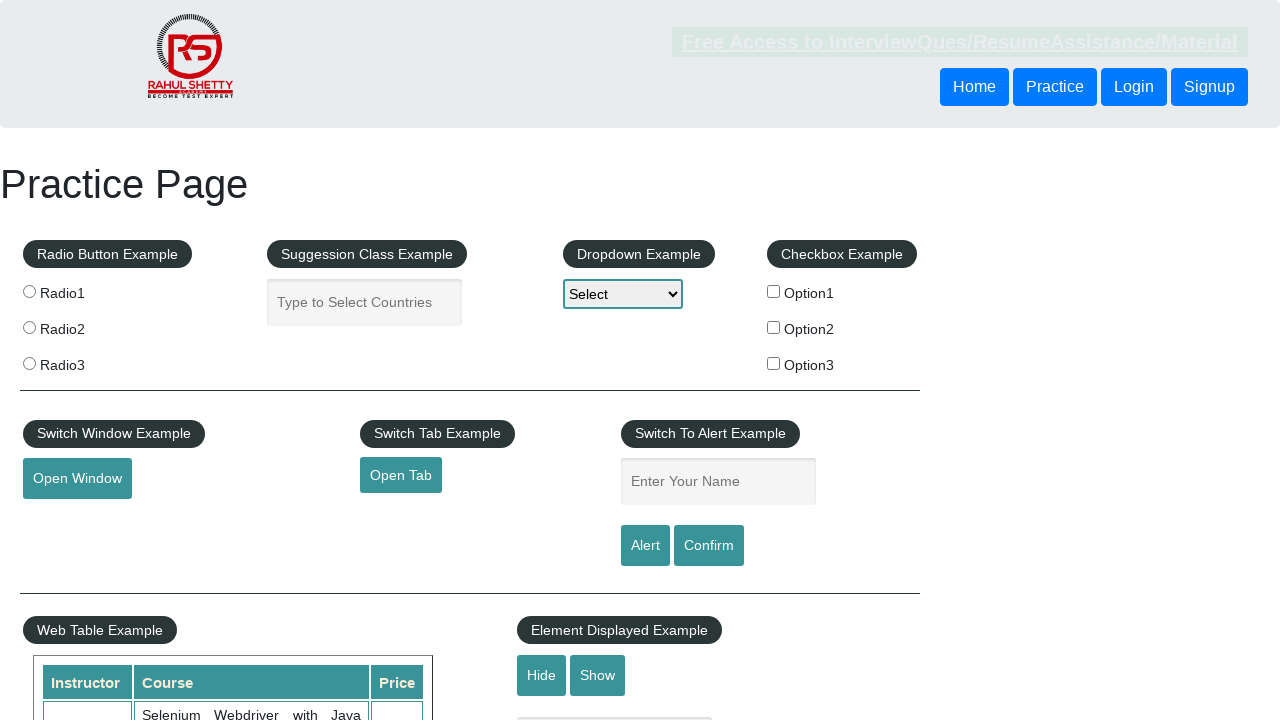

Opened new browser tab for link 1
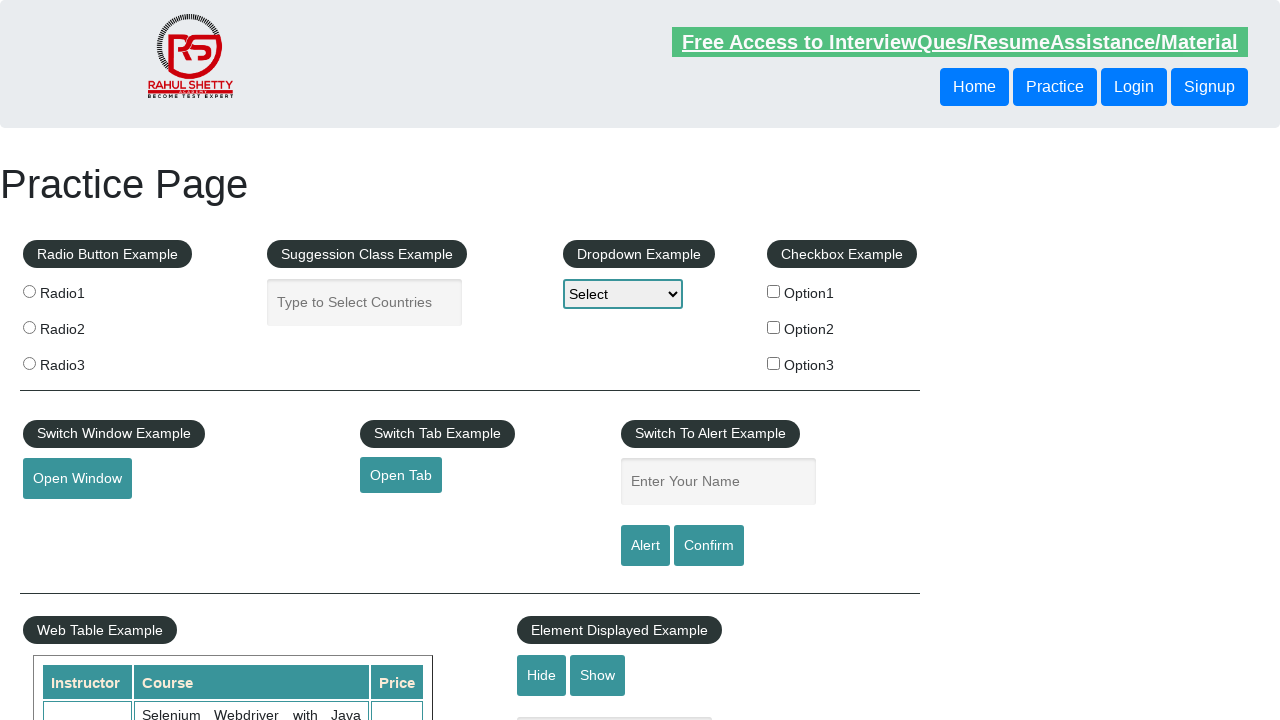

Navigated to URL: http://www.restapitutorial.com/
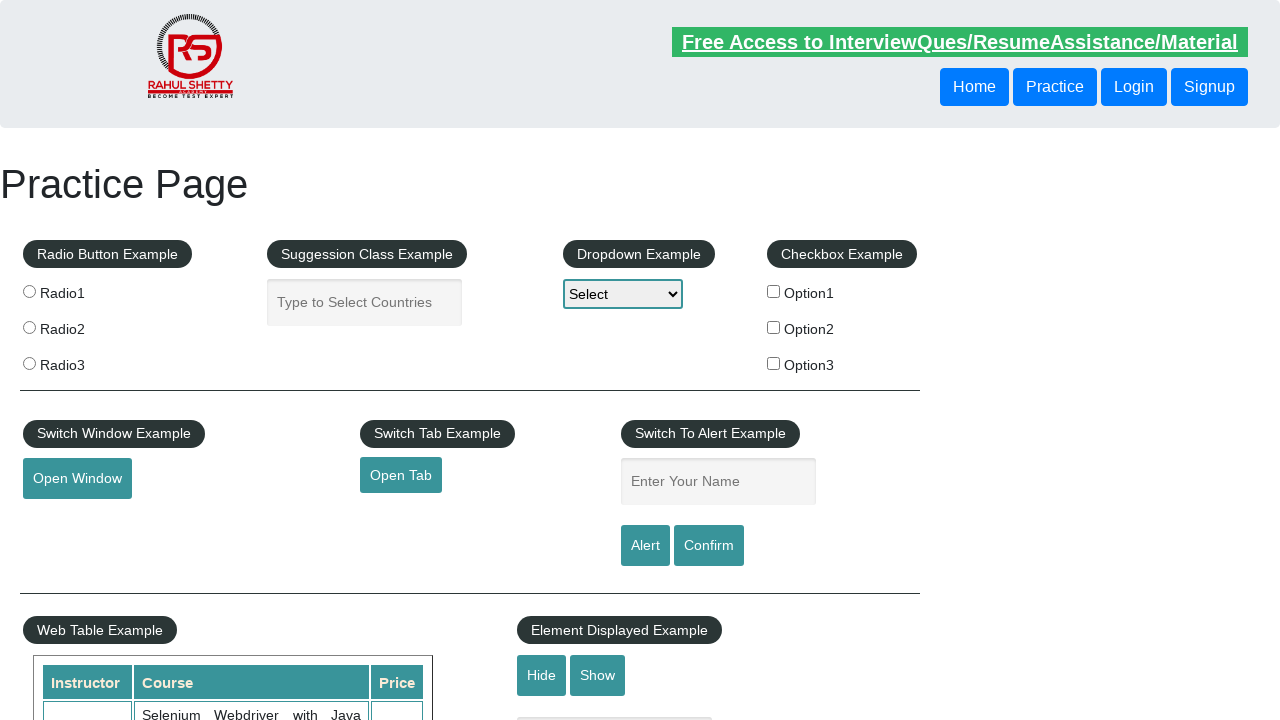

Page loaded with title: REST API Tutorial
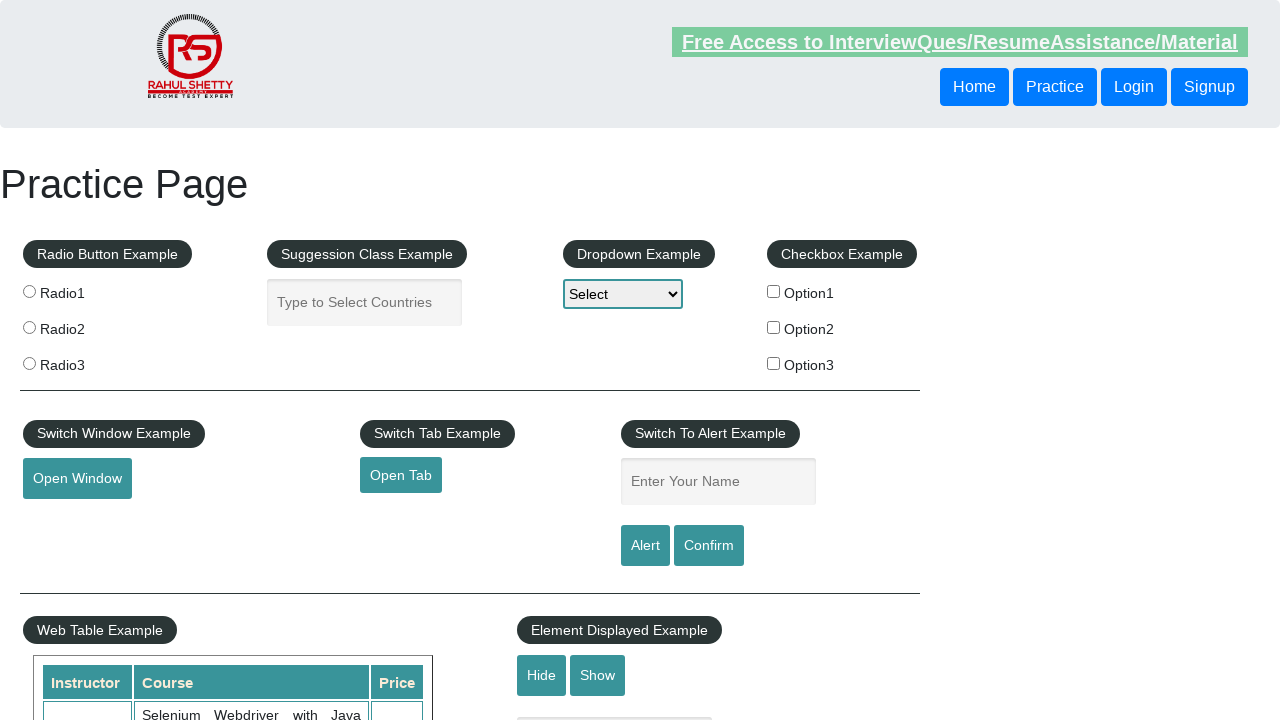

Retrieved href from link 2: https://www.soapui.org/
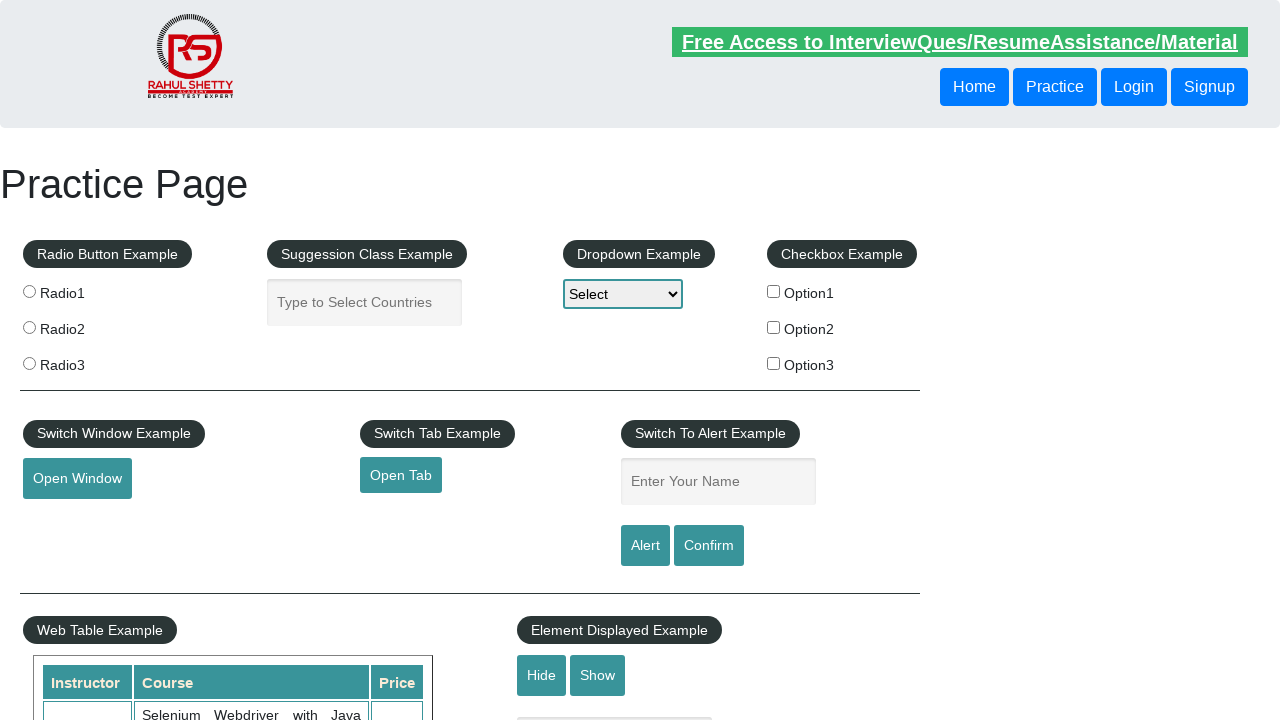

Opened new browser tab for link 2
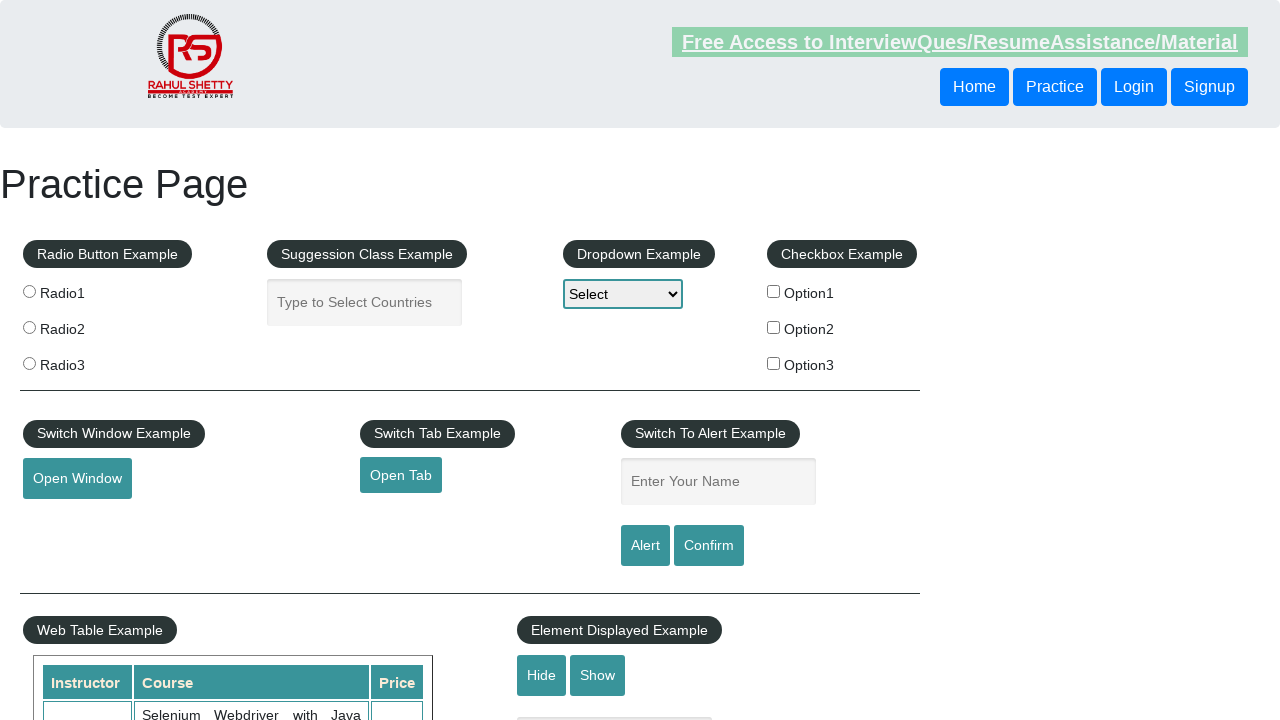

Navigated to URL: https://www.soapui.org/
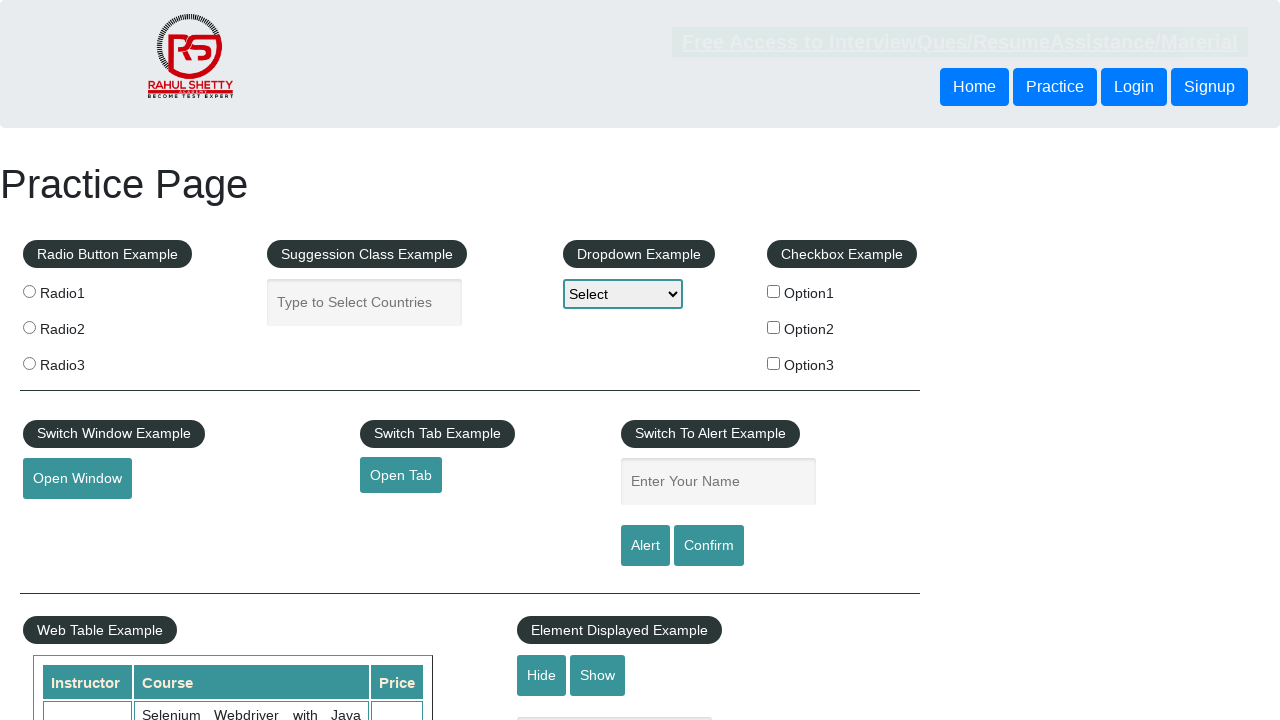

Page loaded with title: The World’s Most Popular API Testing Tool | SoapUI
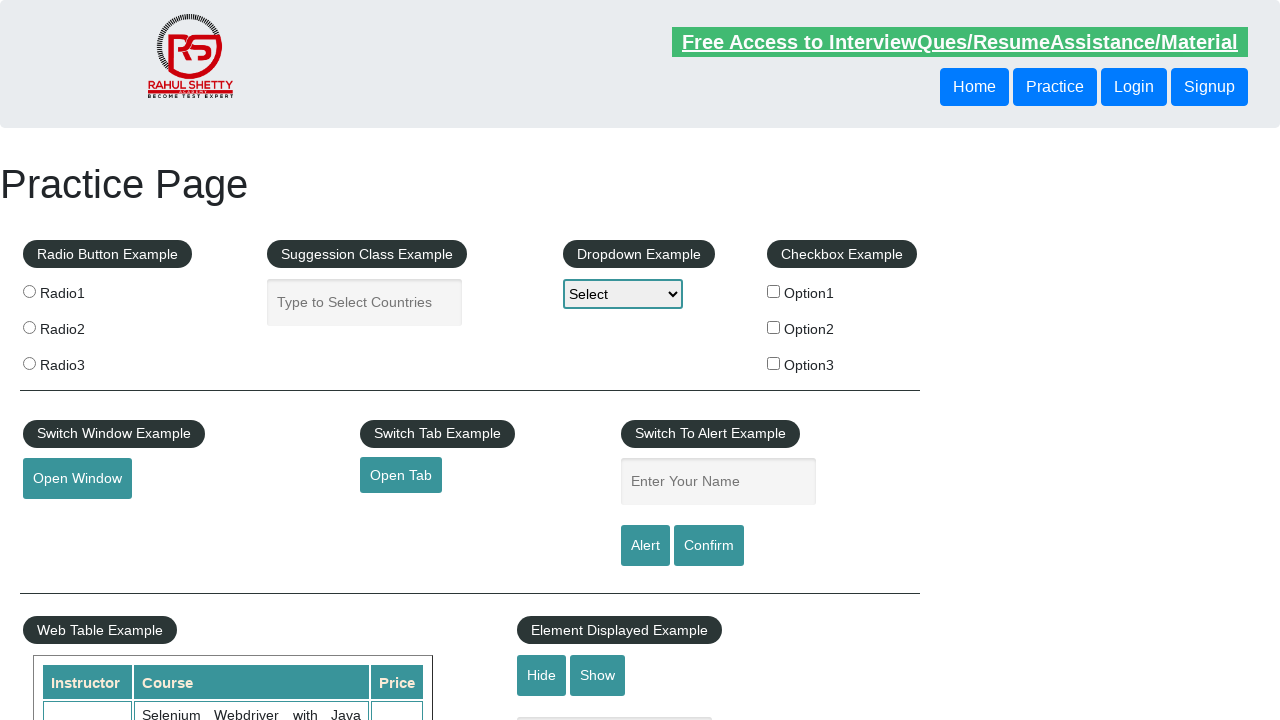

Retrieved href from link 3: https://courses.rahulshettyacademy.com/p/appium-tutorial
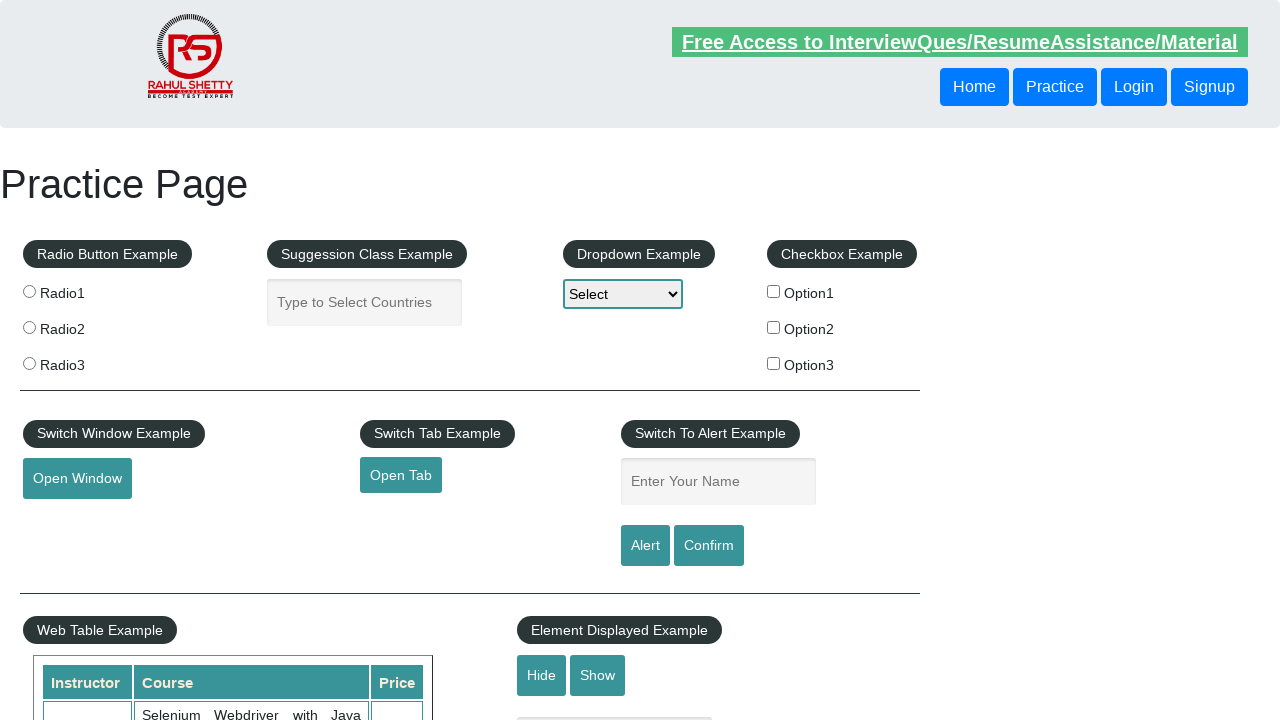

Opened new browser tab for link 3
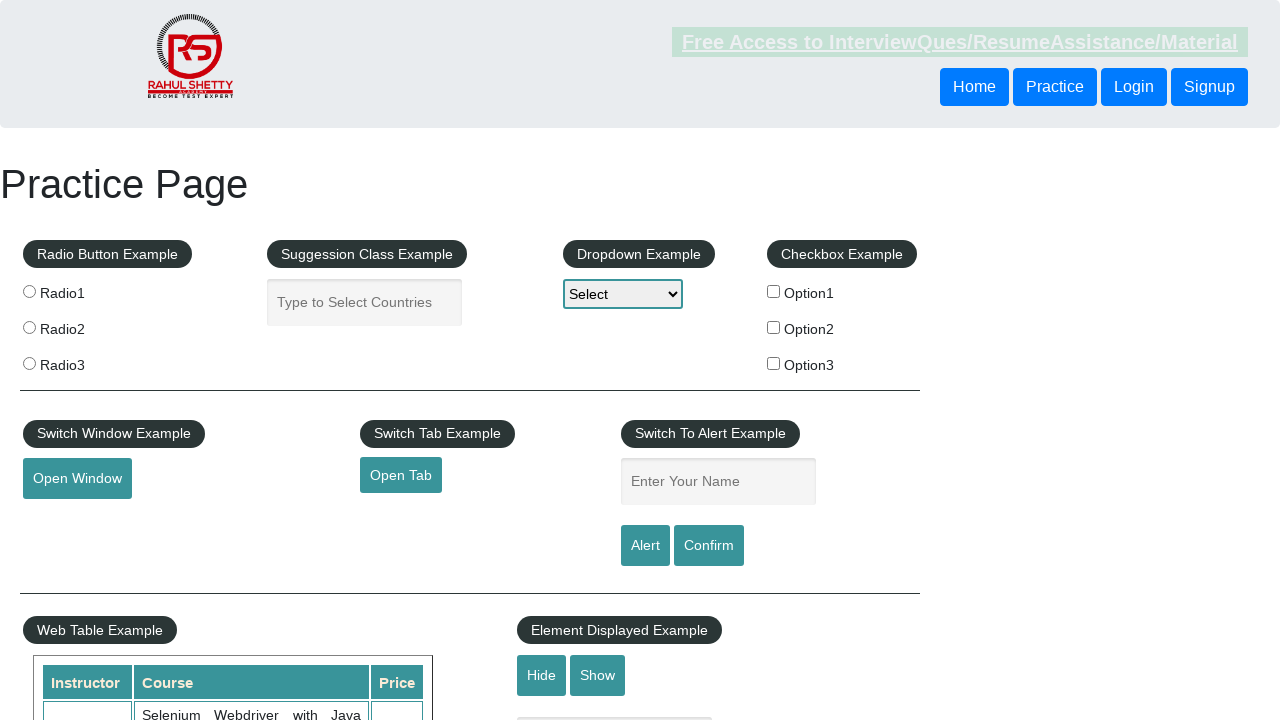

Navigated to URL: https://courses.rahulshettyacademy.com/p/appium-tutorial
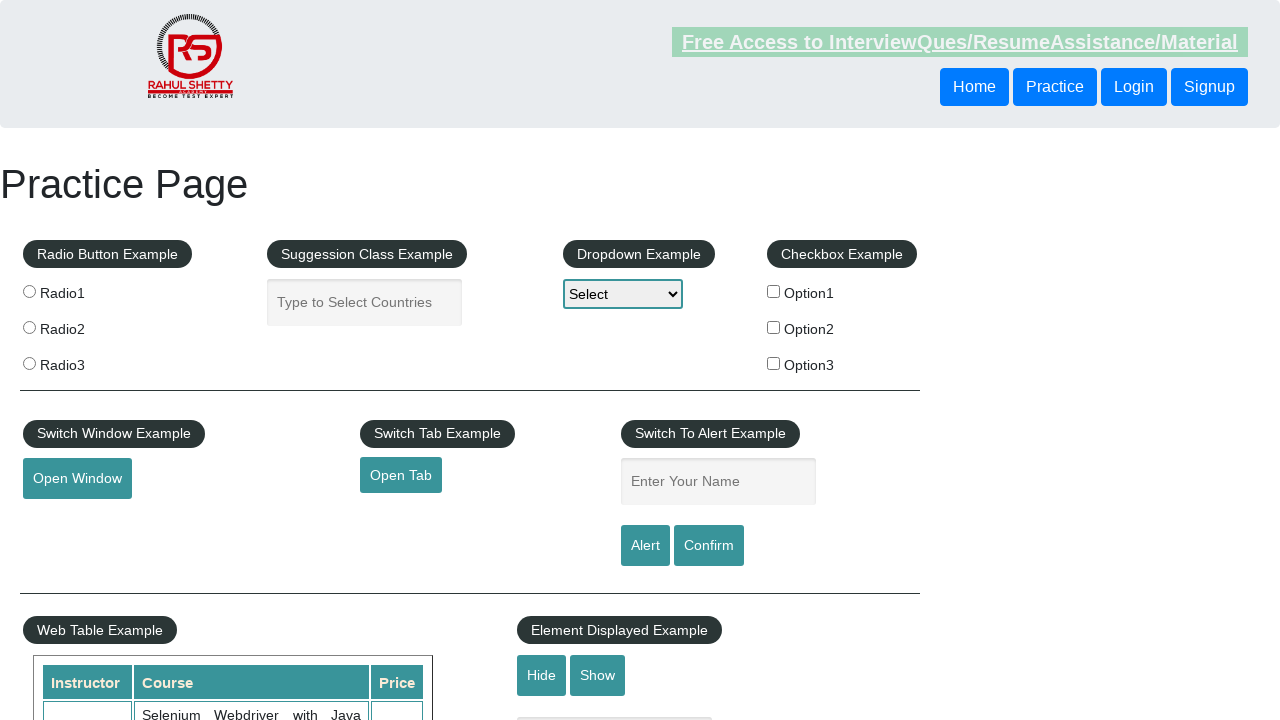

Page loaded with title: Appium tutorial for Mobile Apps testing | RahulShetty Academy | Rahul
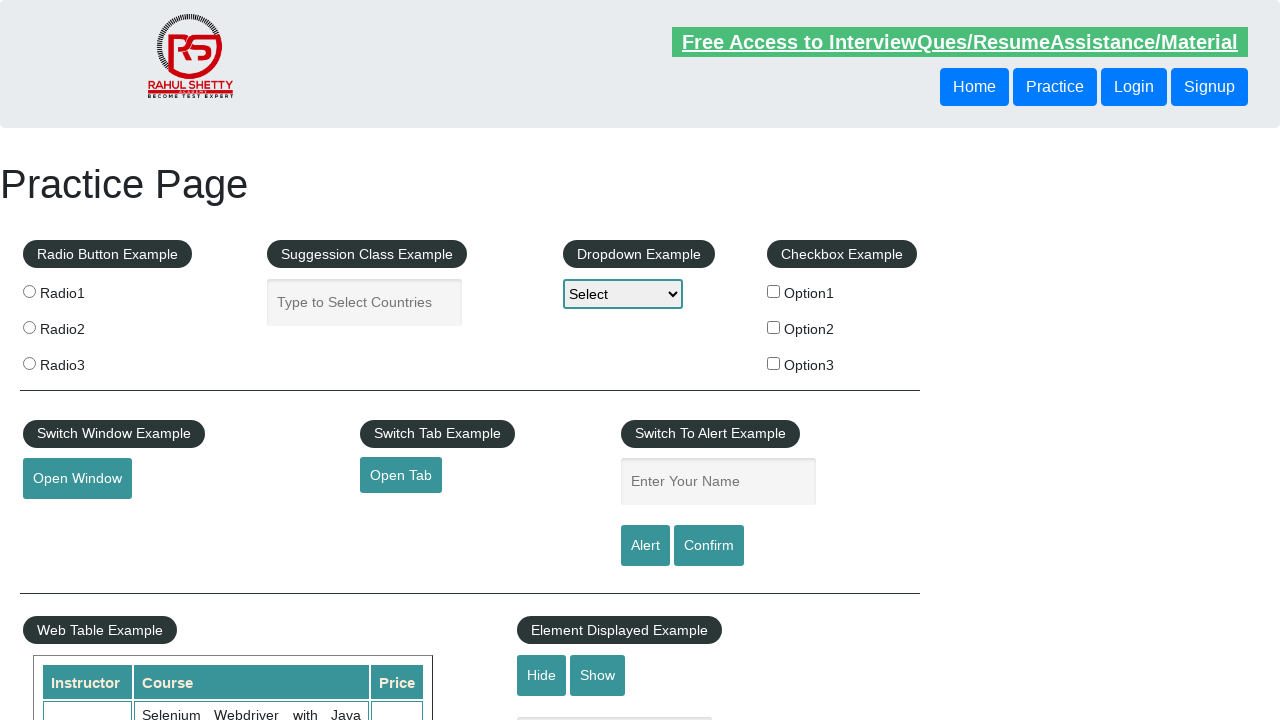

Retrieved href from link 4: https://jmeter.apache.org/
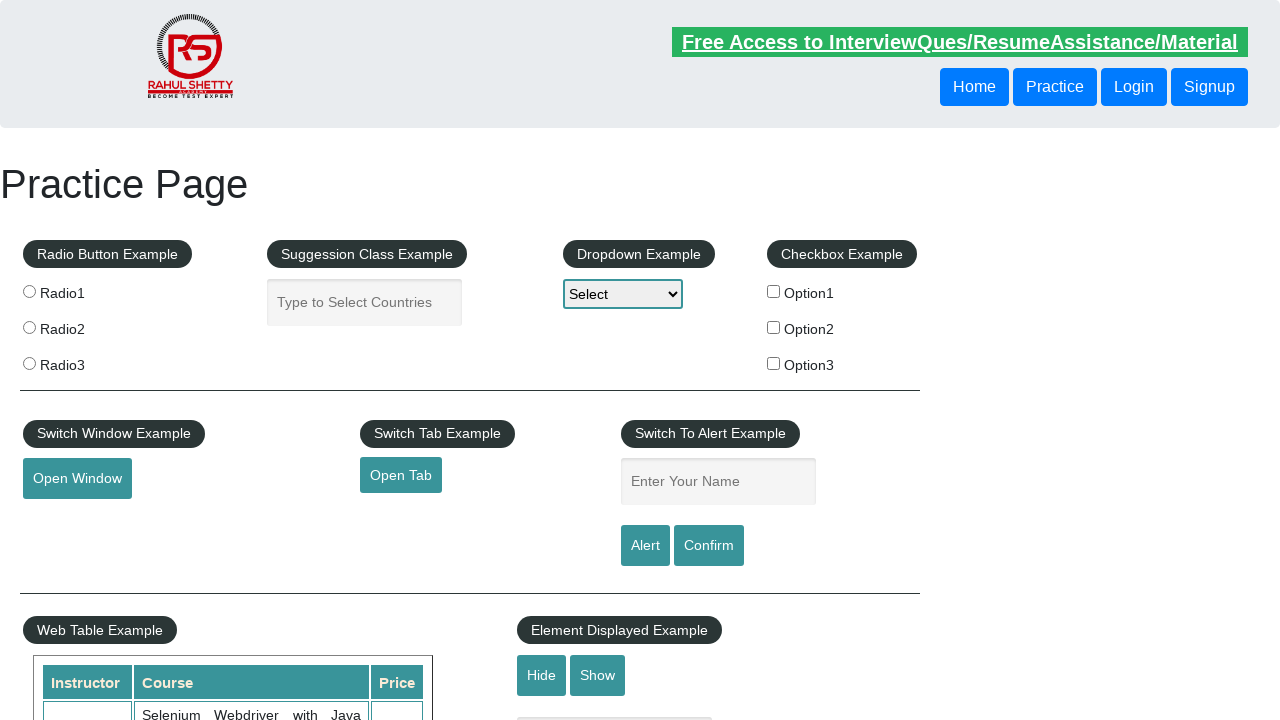

Opened new browser tab for link 4
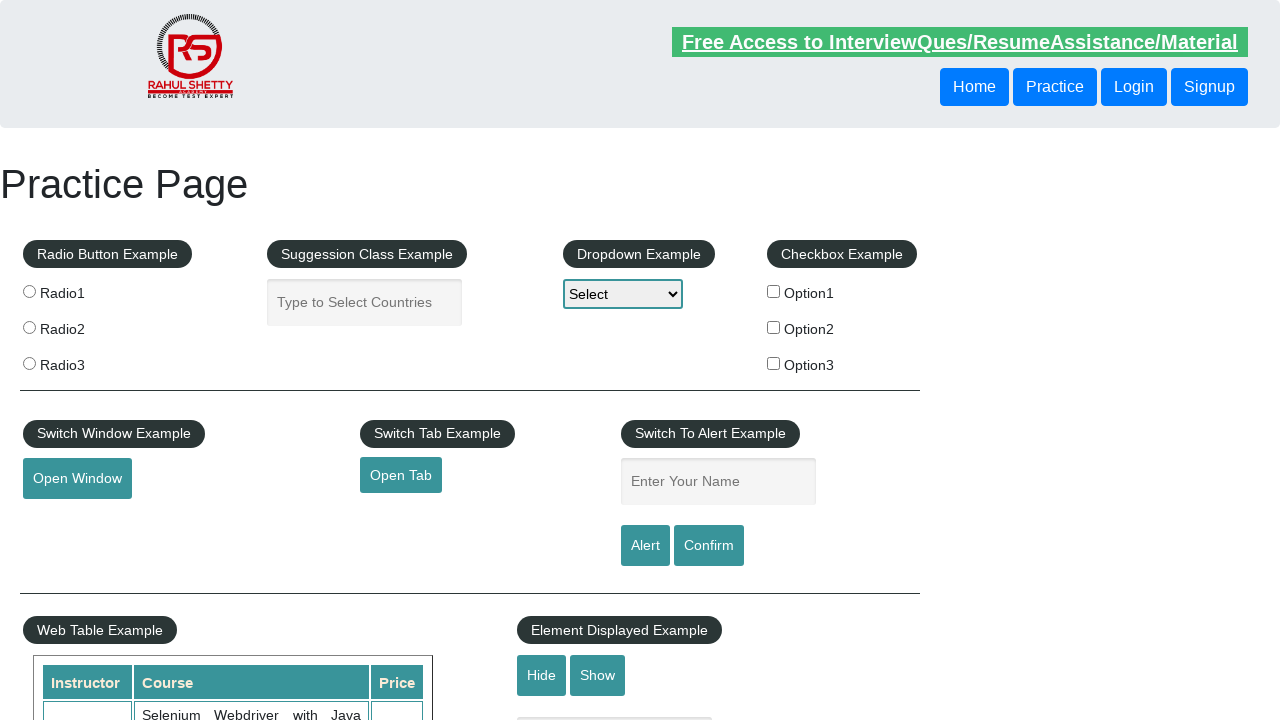

Navigated to URL: https://jmeter.apache.org/
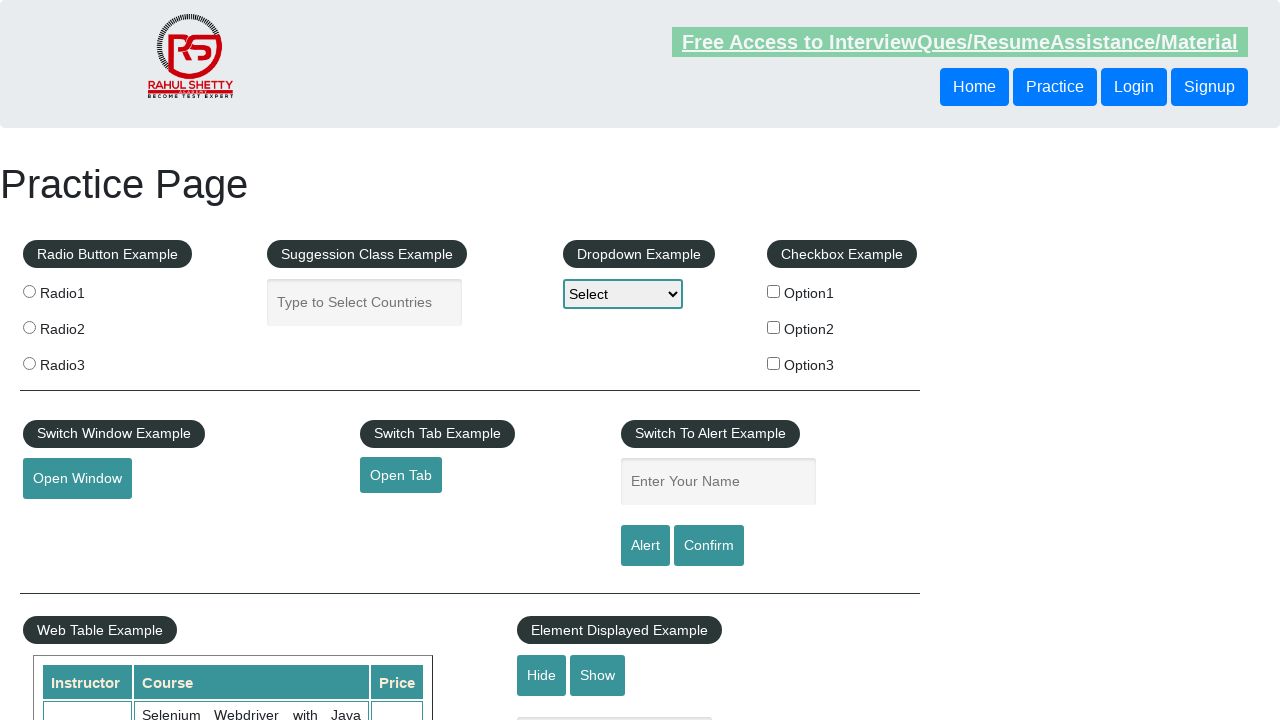

Page loaded with title: Apache JMeter - Apache JMeter™
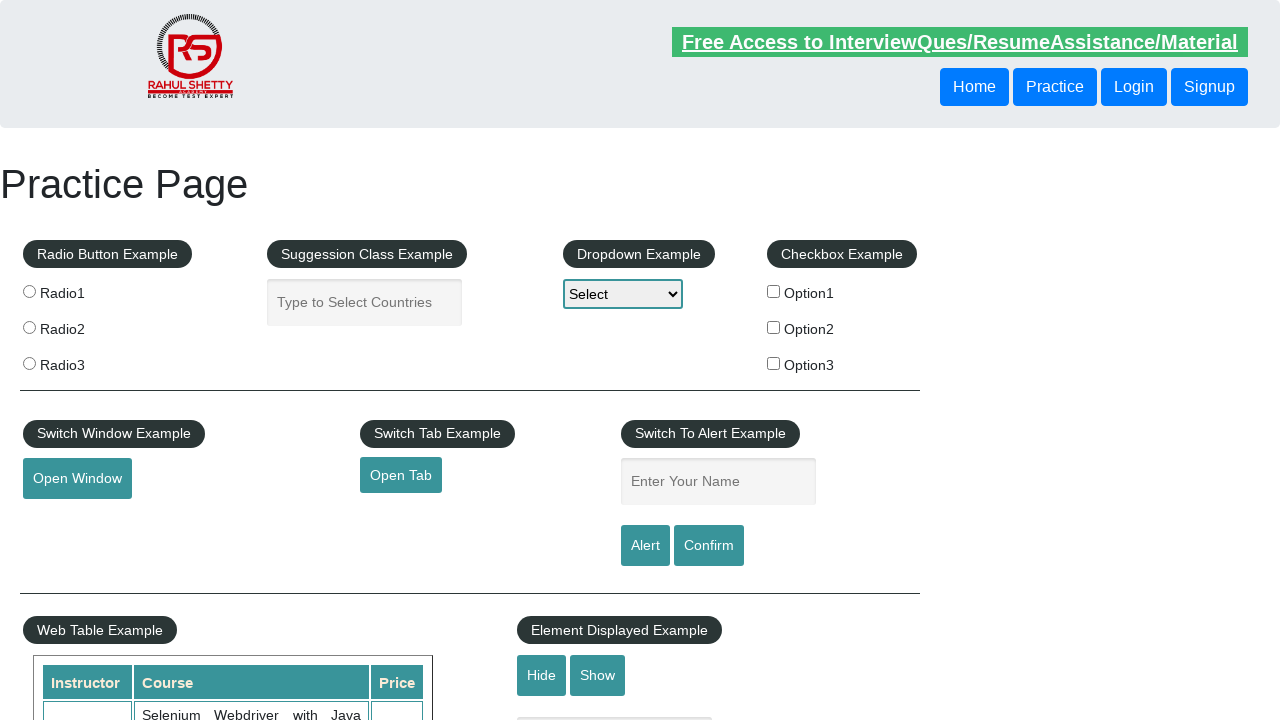

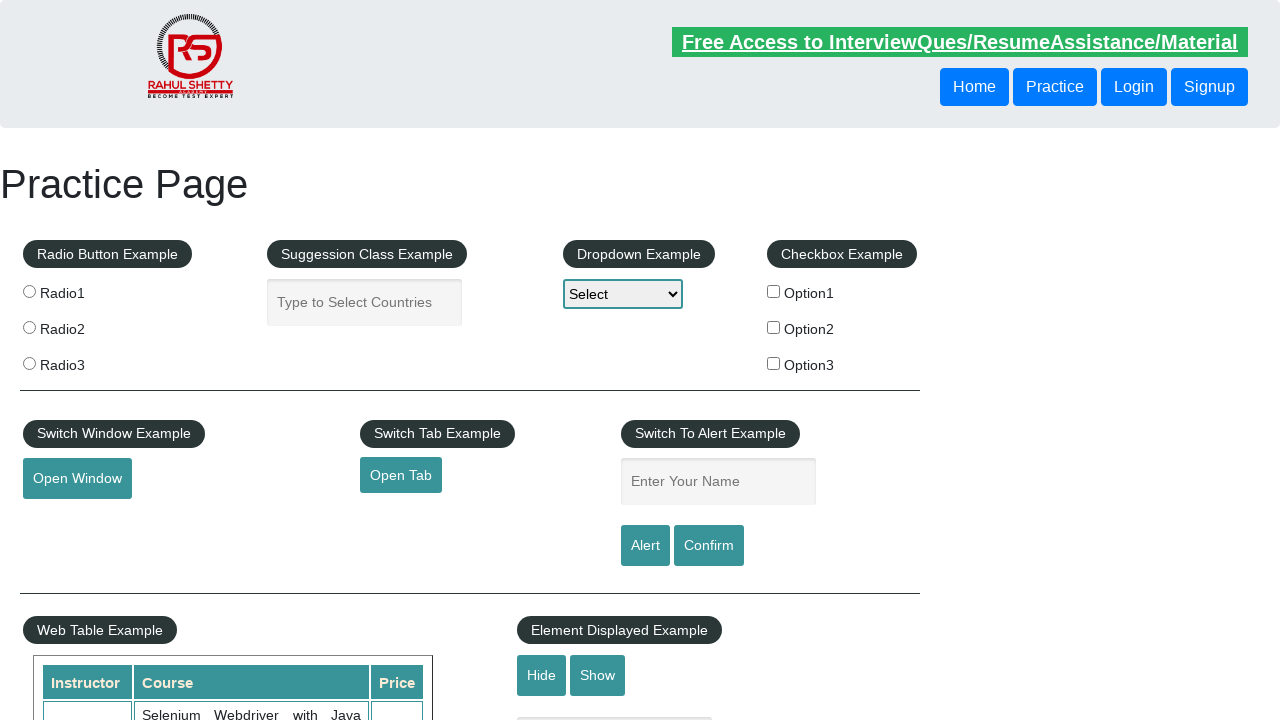